Tests mortgage payoff calculator by filling loan details, selecting repayment option, and calculating results

Starting URL: https://www.calculator.net/mortgage-payoff-calculator.html

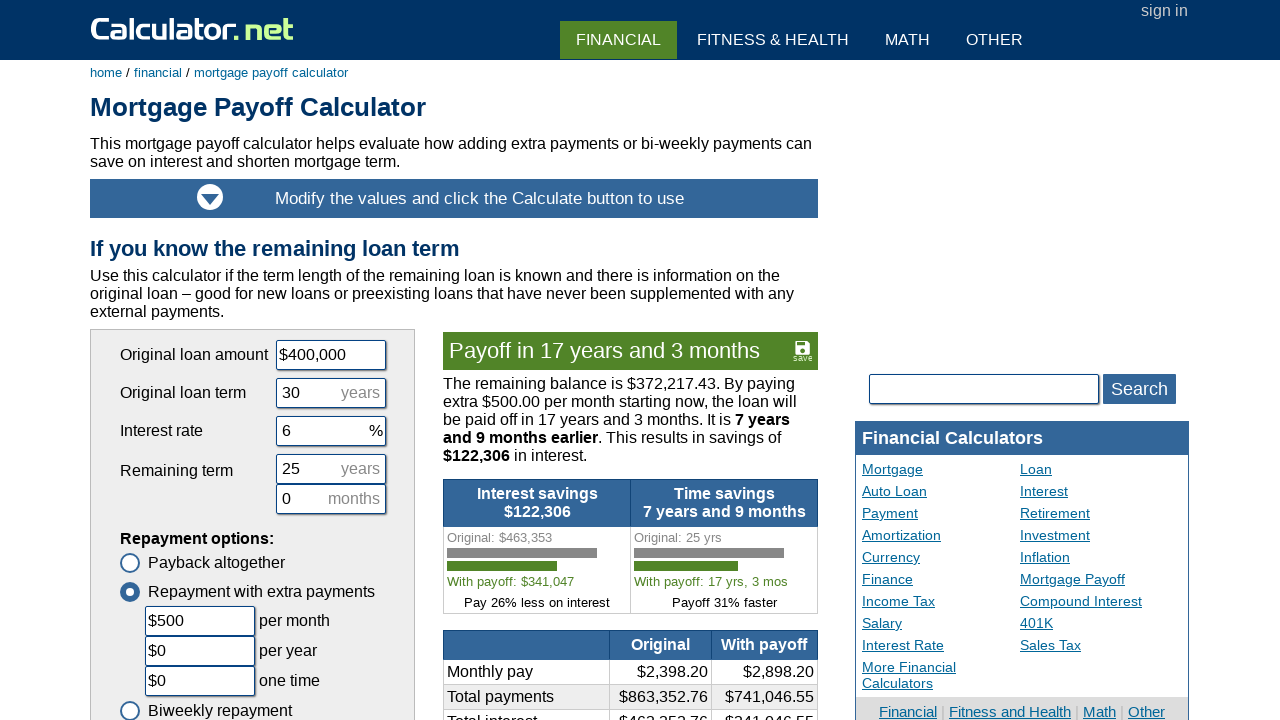

Cleared loan amount field on input[name='cloanamount']
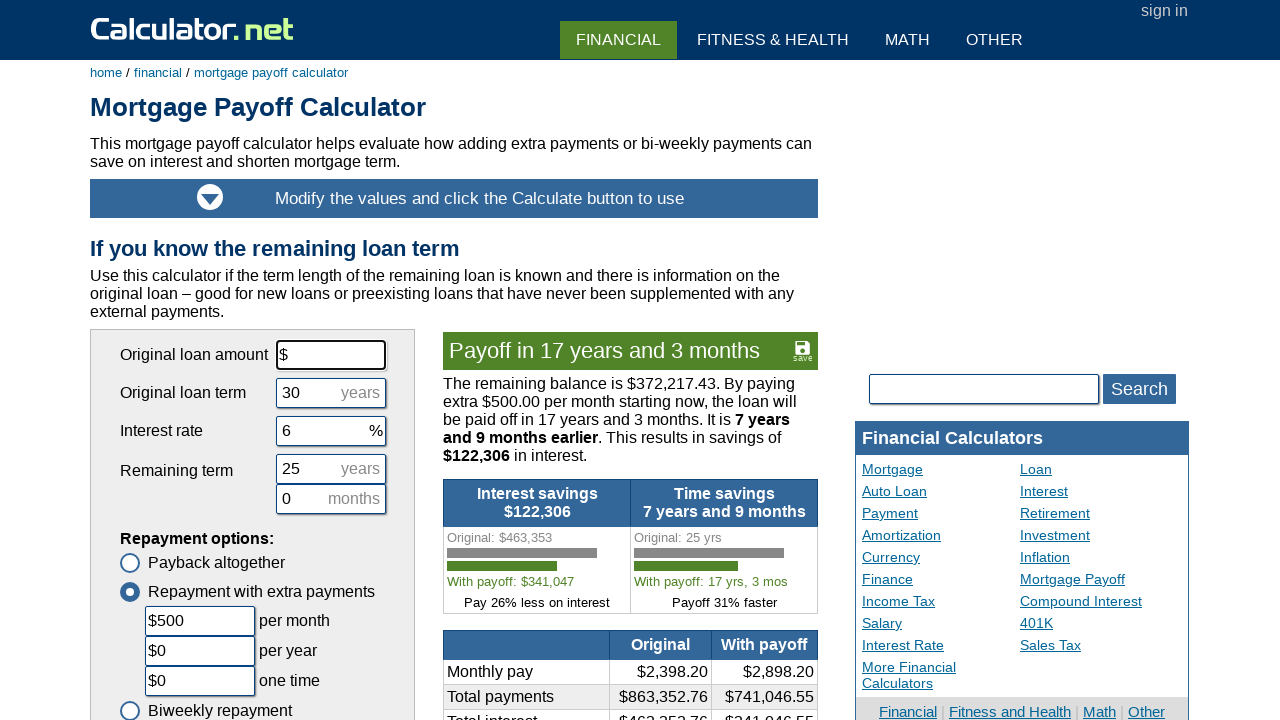

Filled loan amount field with $30,000 on input[name='cloanamount']
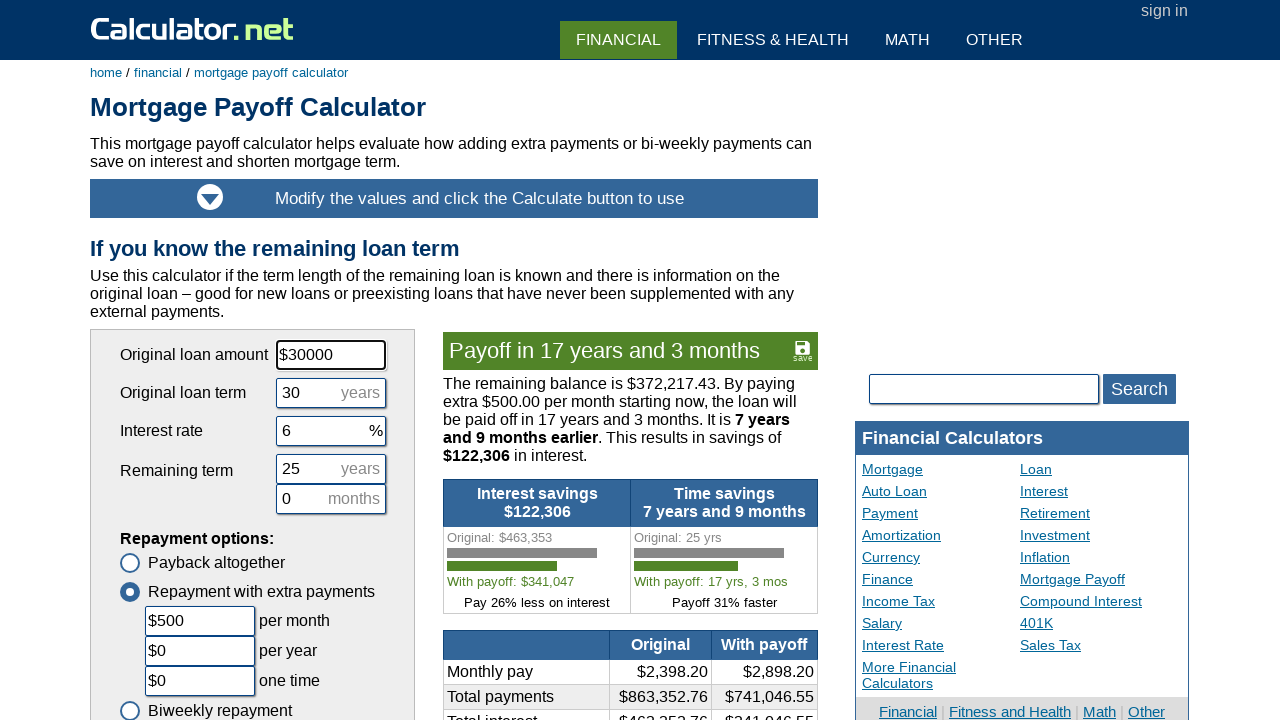

Cleared loan term field on input[name='cloanterm']
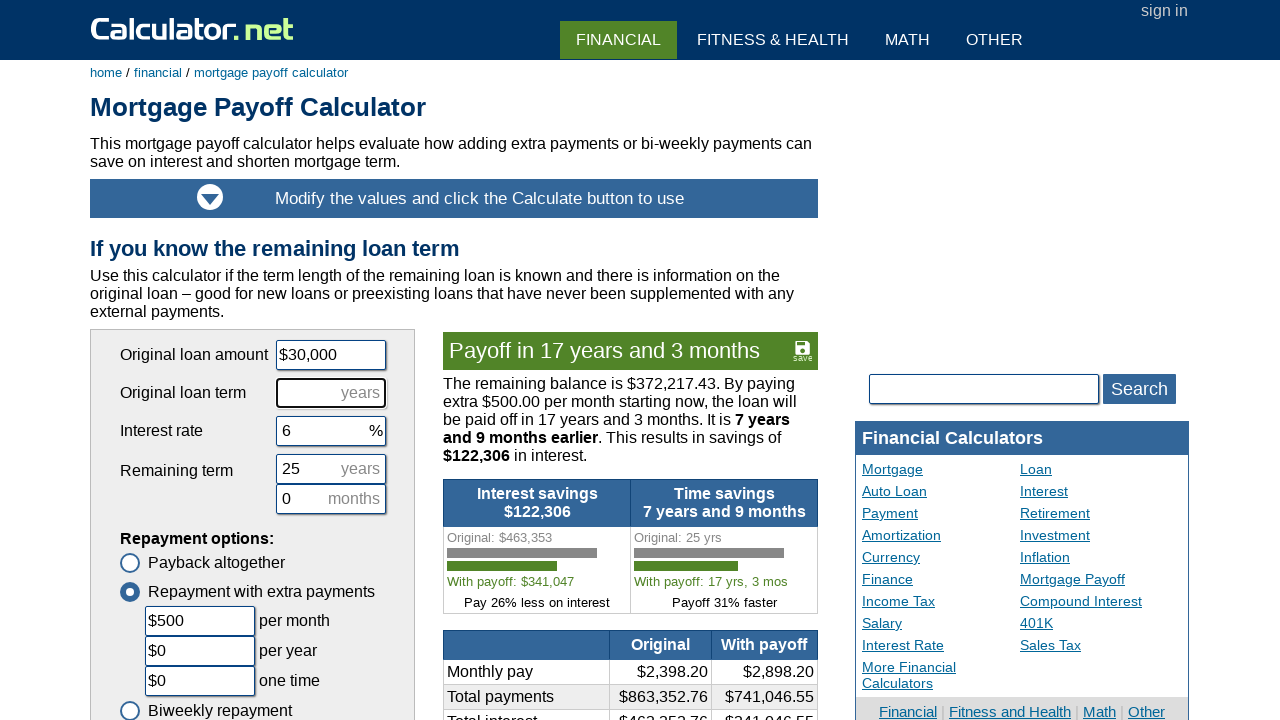

Filled loan term field with 33 years on input[name='cloanterm']
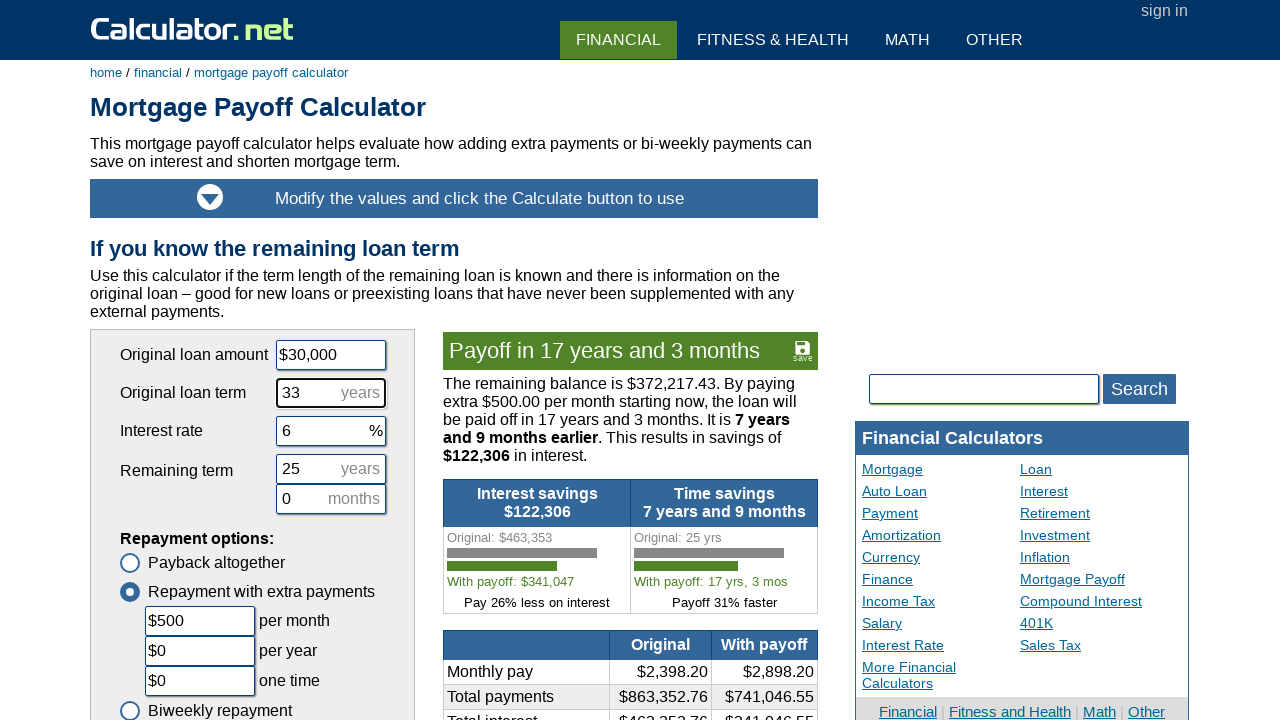

Cleared remaining years field on input[name='cremainingyear']
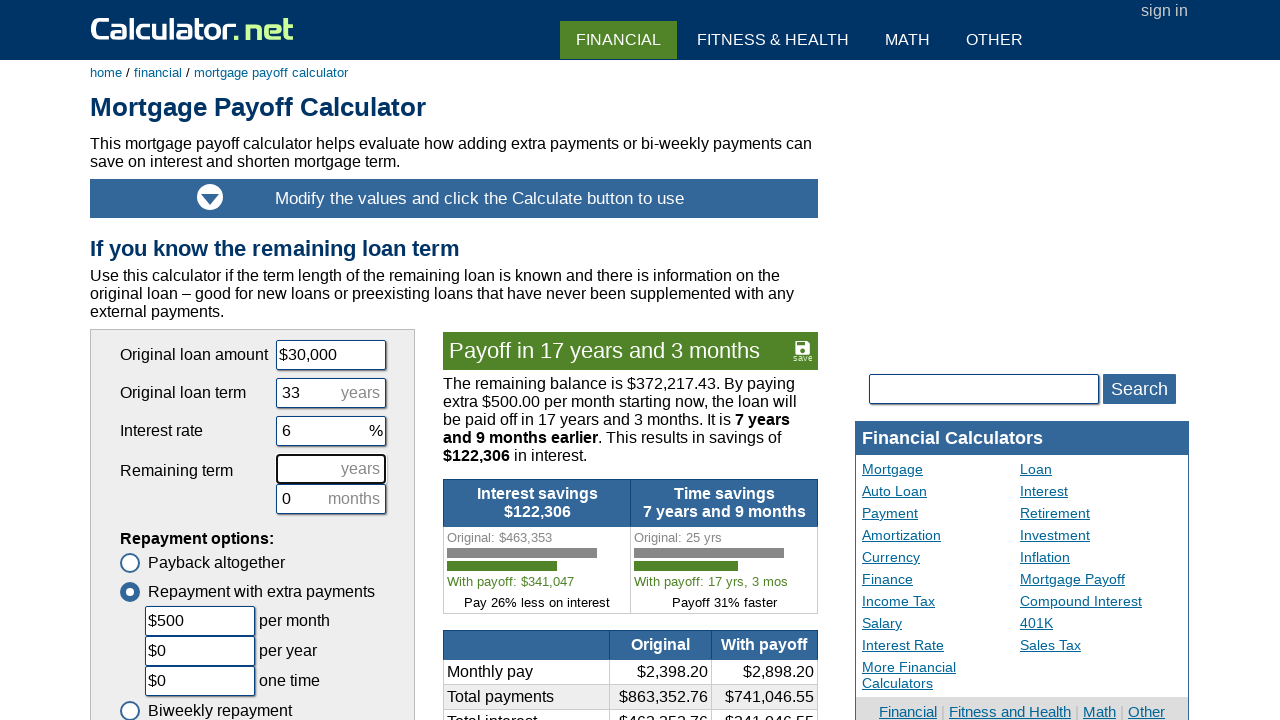

Filled remaining years field with 8 years on input[name='cremainingyear']
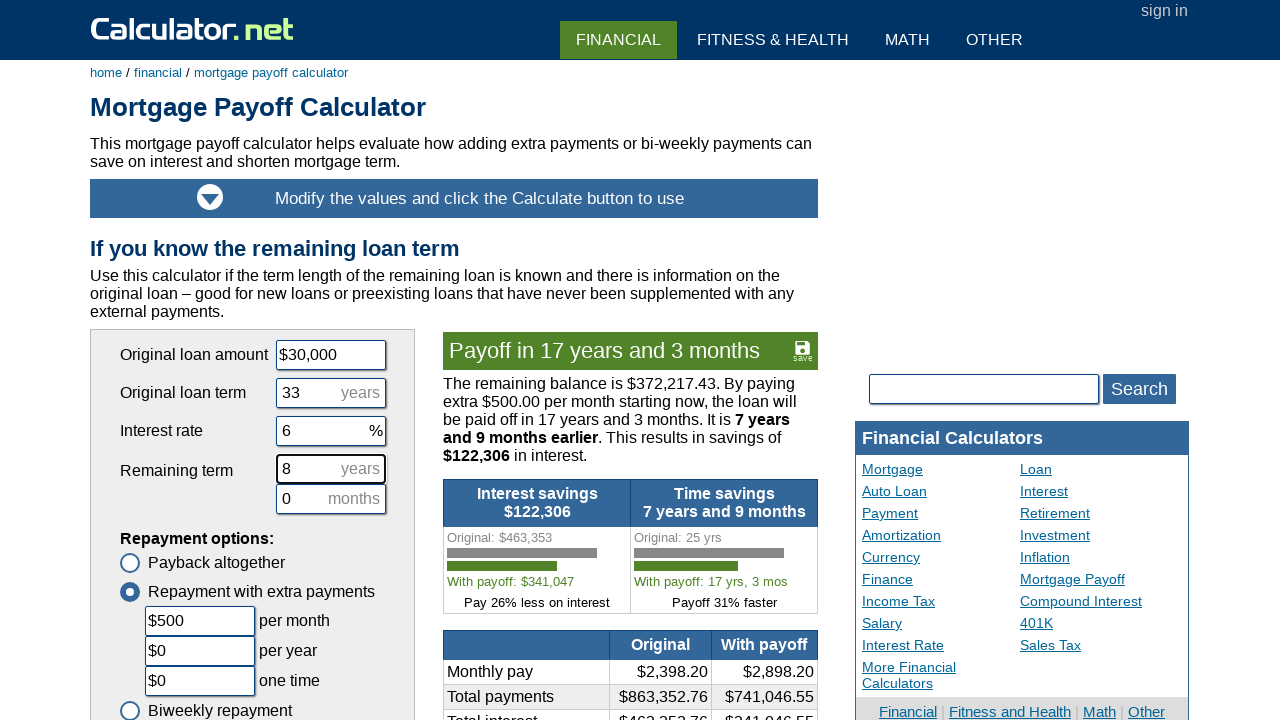

Selected Normal repayment radio button at (199, 361) on text='Normal repayment'
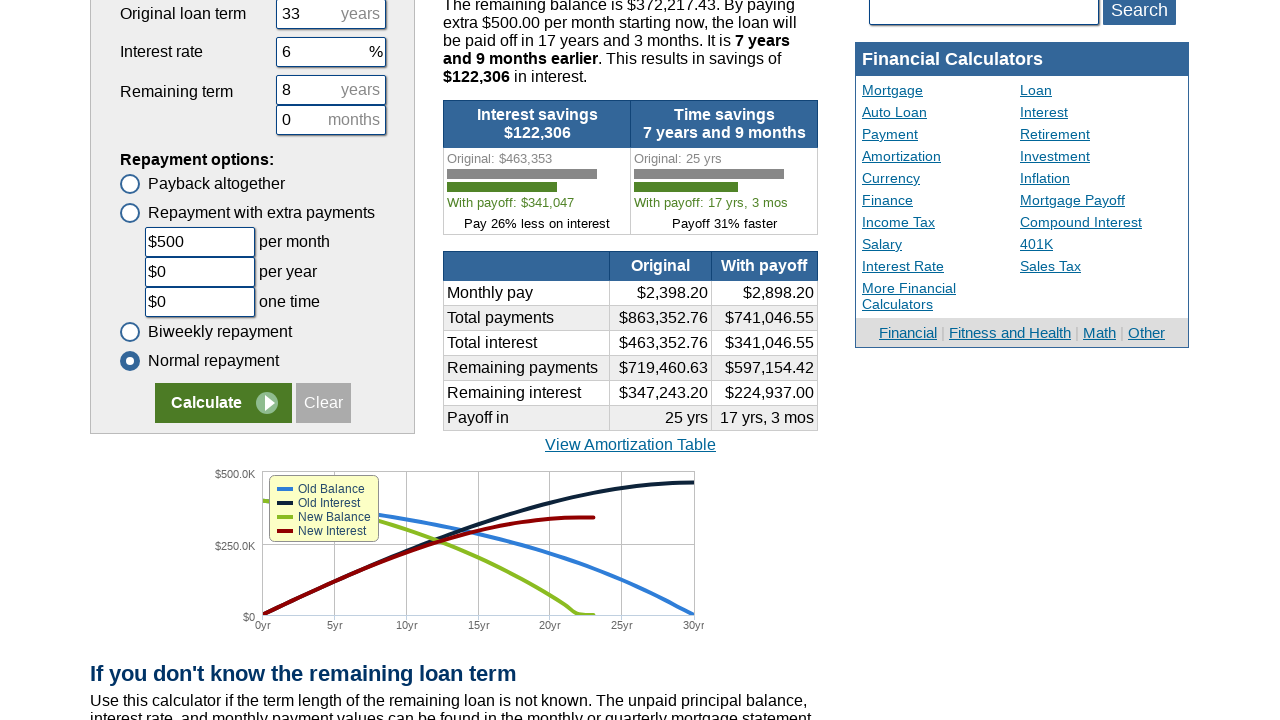

Clicked Calculate button to compute mortgage payoff results at (223, 403) on input[value='Calculate']
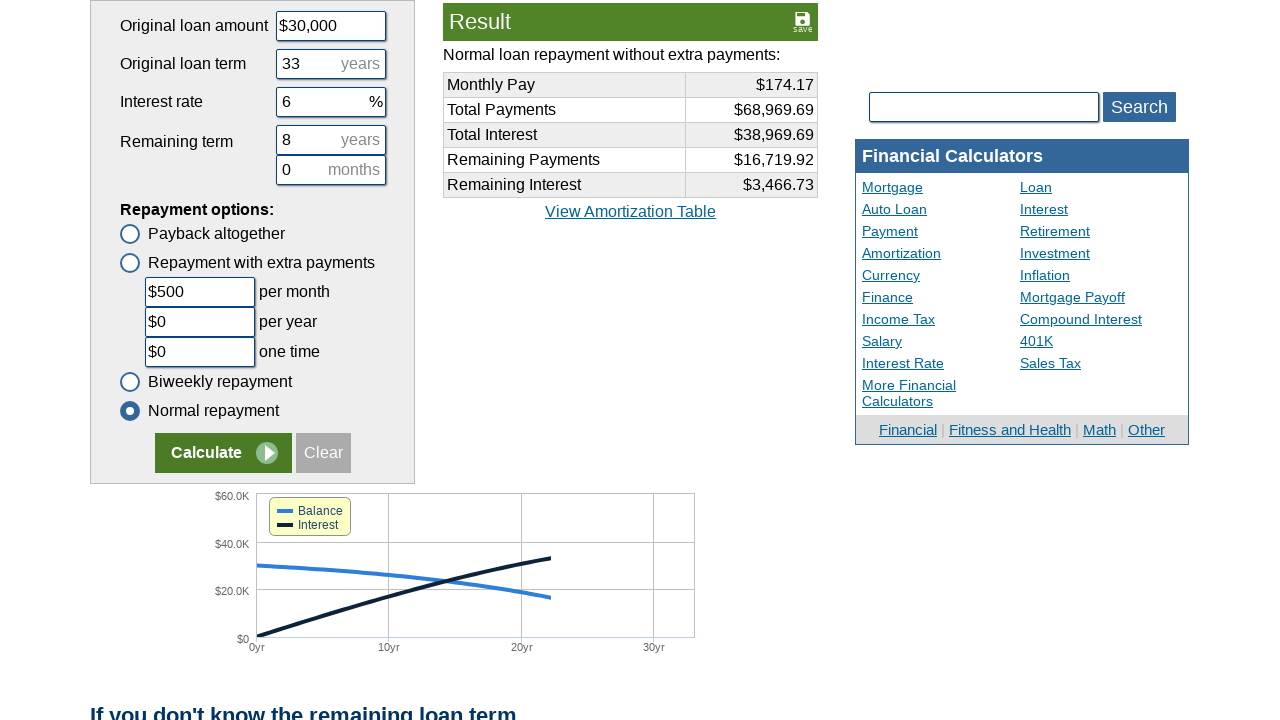

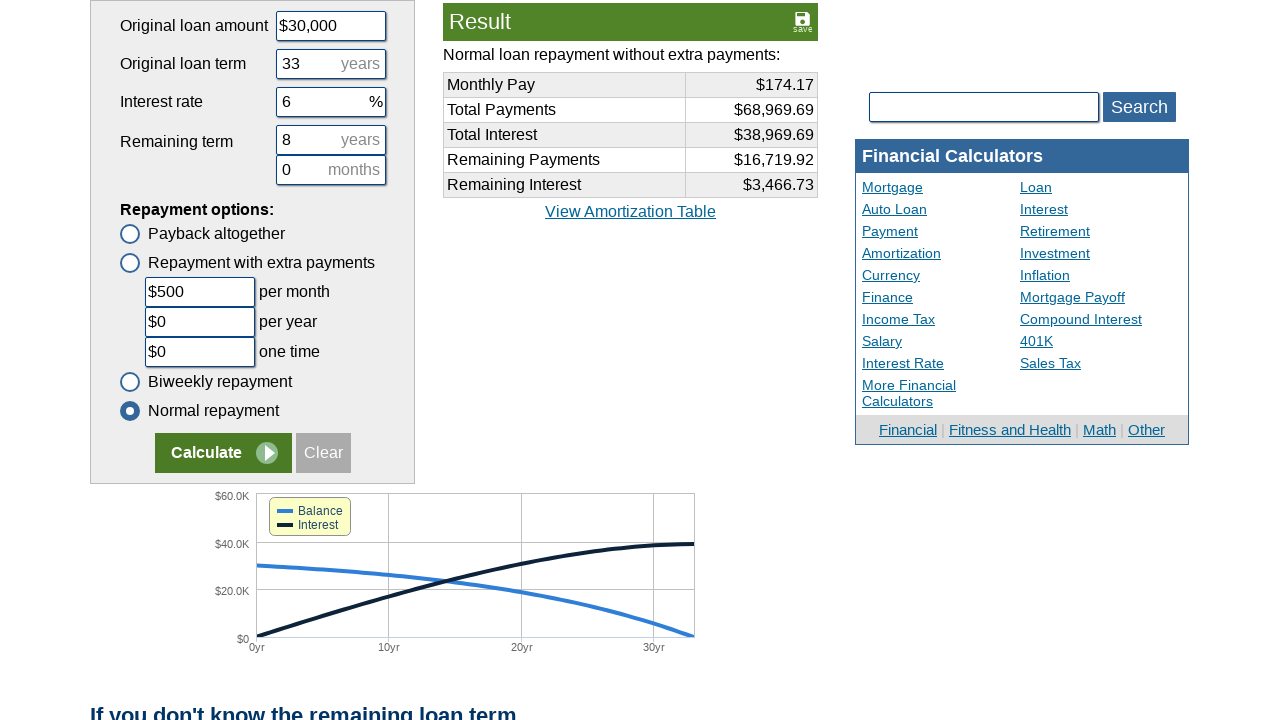